Navigates to the Air India homepage and waits for the page to load. The original script demonstrated window maximization and cookie deletion which are handled by Playwright's context setup.

Starting URL: https://www.airindia.in/index.htm

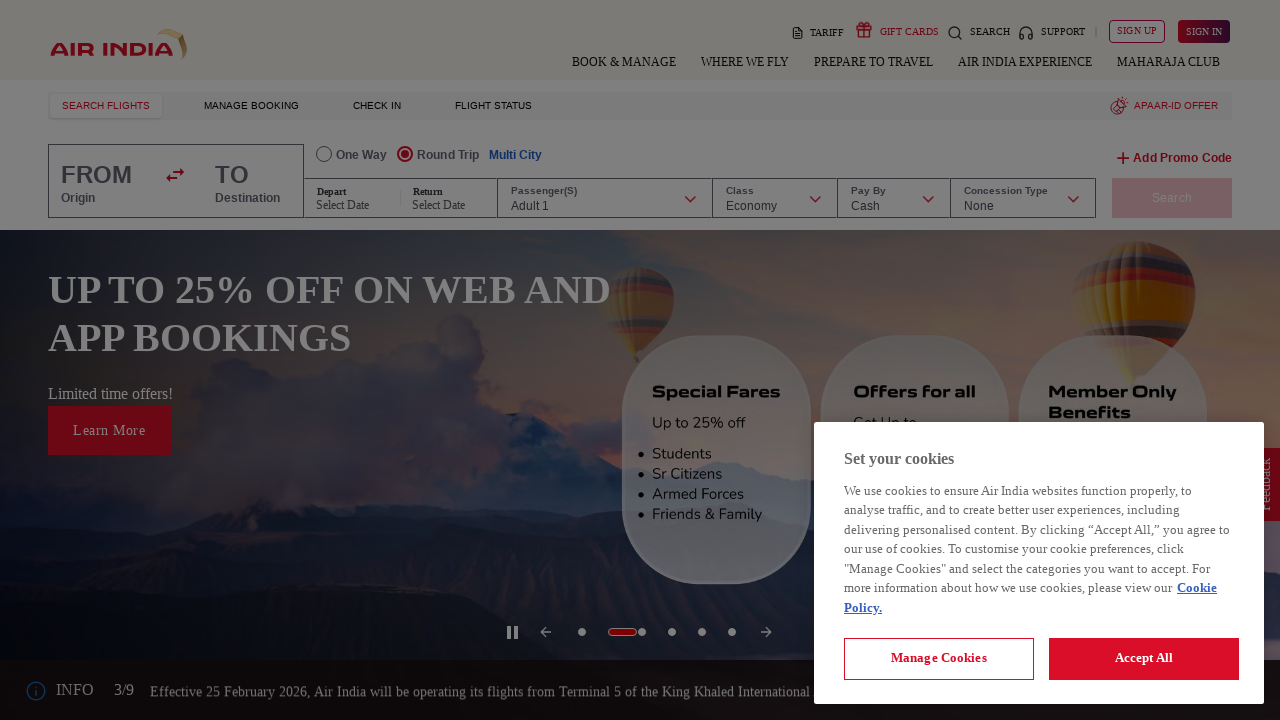

Cleared all cookies from the browser context
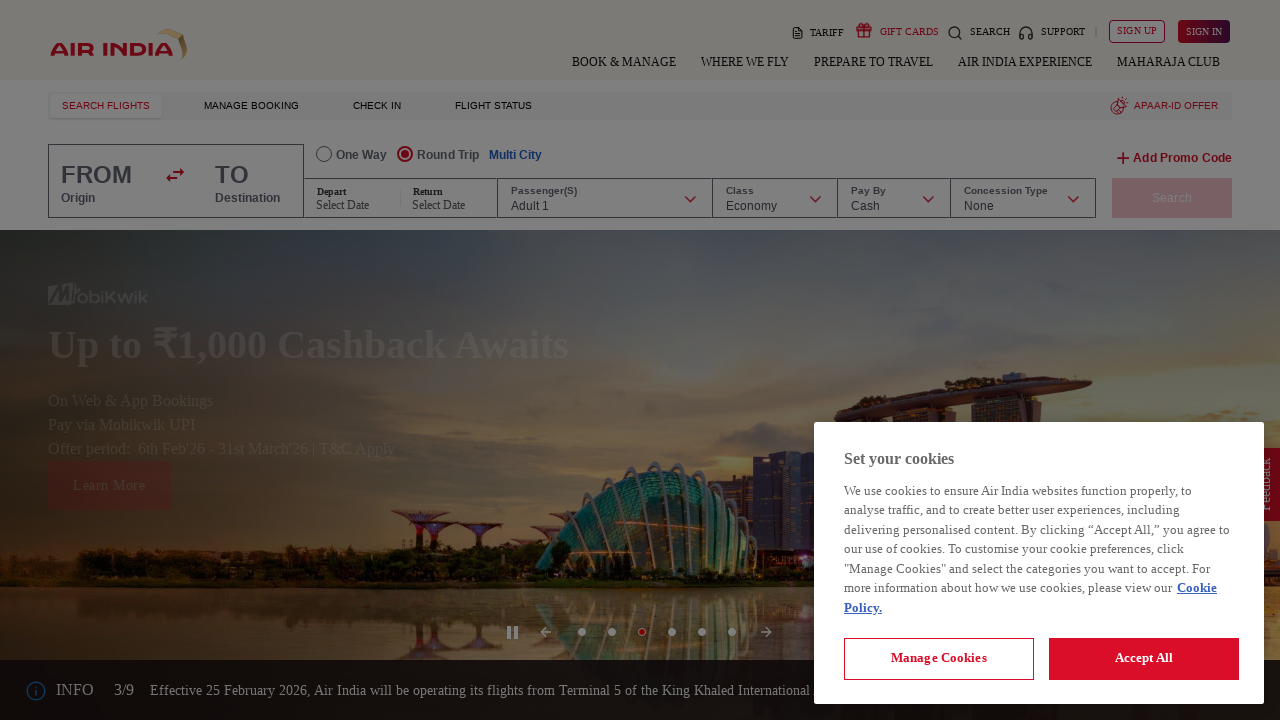

Air India homepage loaded - DOM content fully rendered
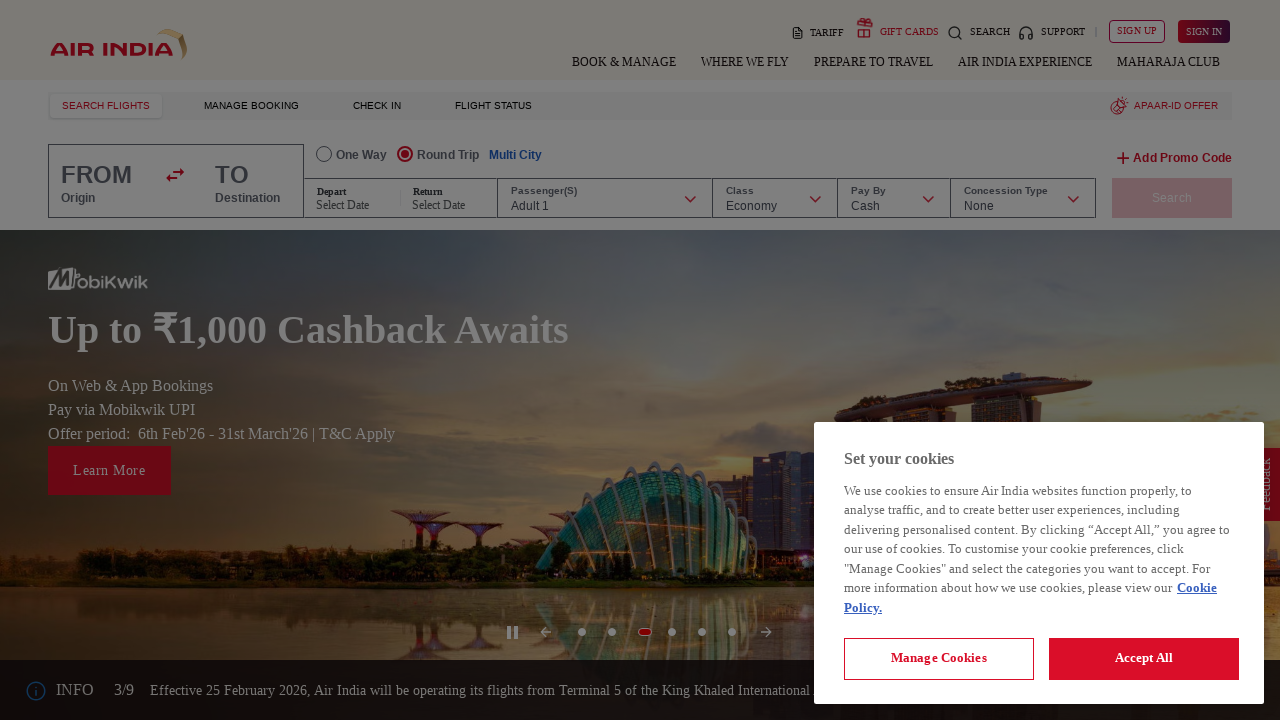

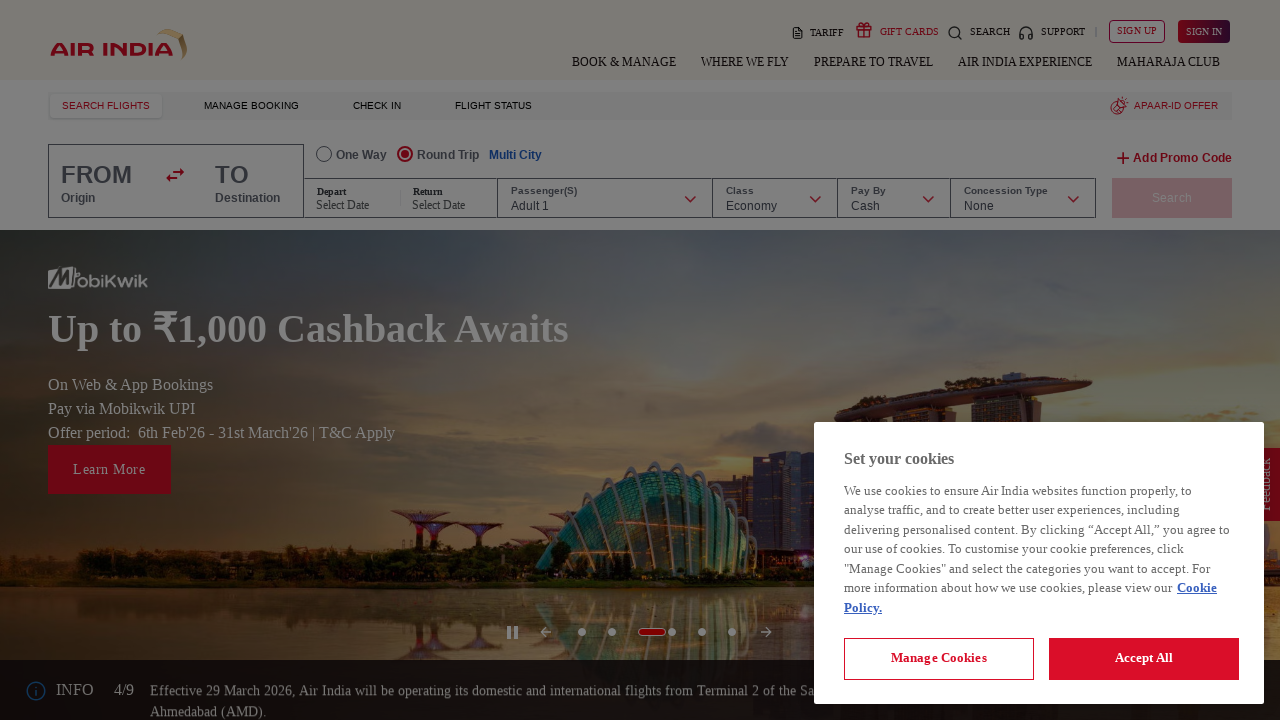